Basic browser automation test that navigates to Rahul Shetty Academy website and retrieves the page title and current URL

Starting URL: https://rahulshettyacademy.com

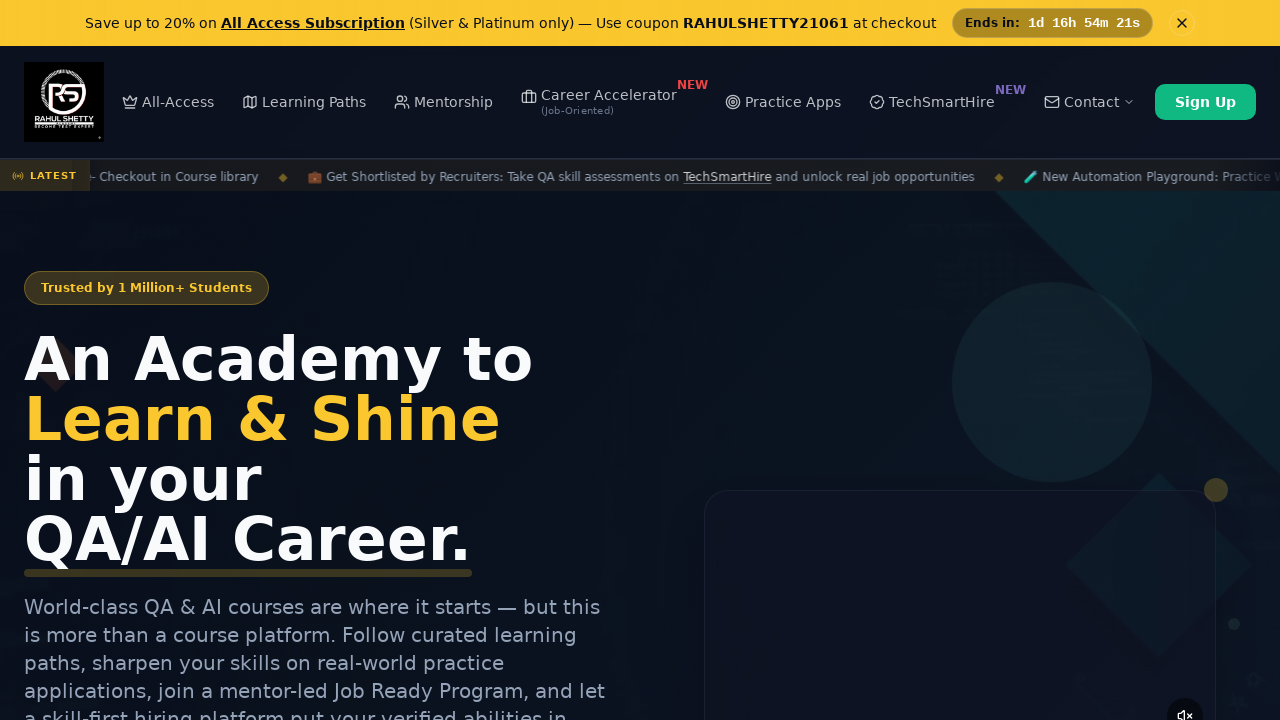

Waited for page to reach domcontentloaded state
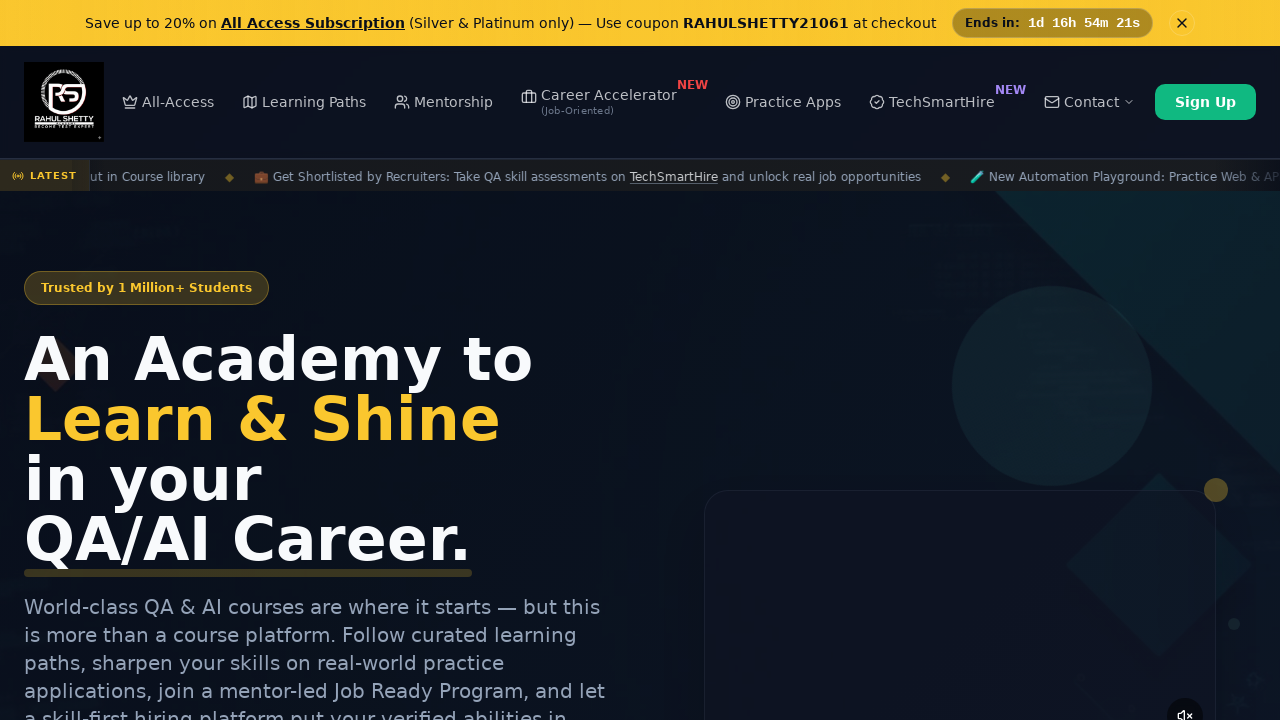

Retrieved page title: 'Rahul Shetty Academy | QA Automation, Playwright, AI Testing & Online Training'
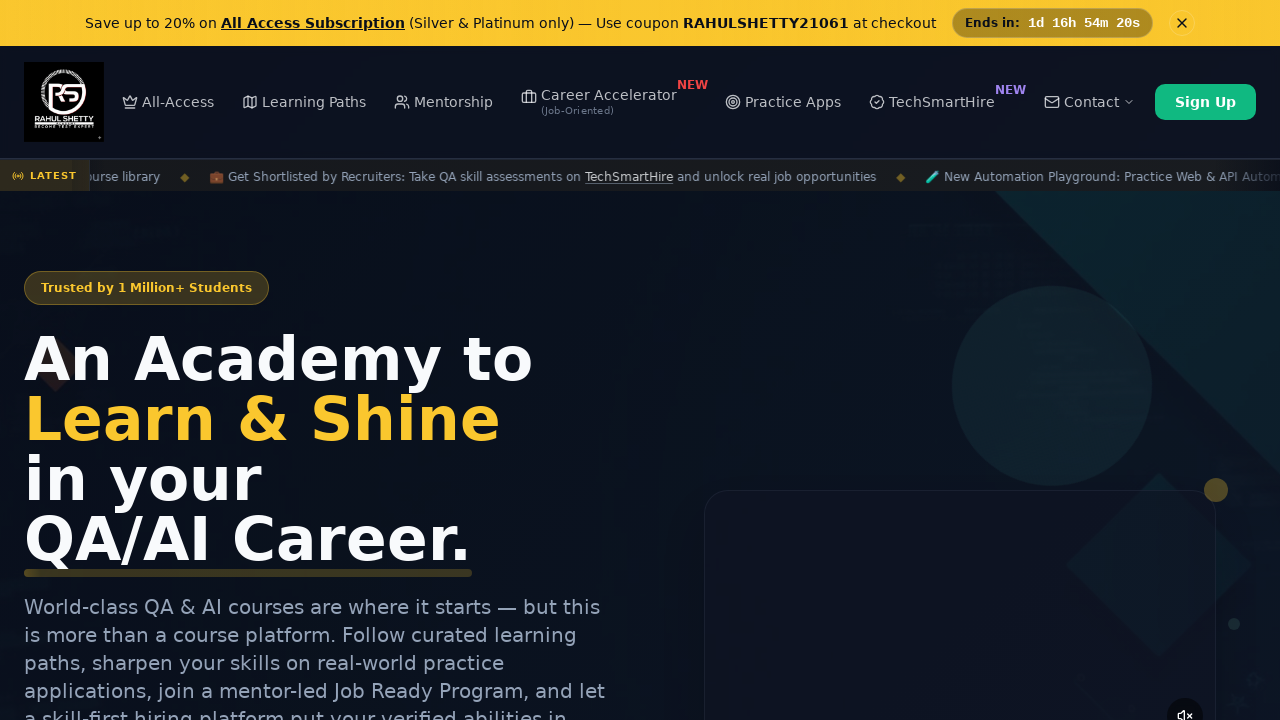

Retrieved current URL: 'https://rahulshettyacademy.com/'
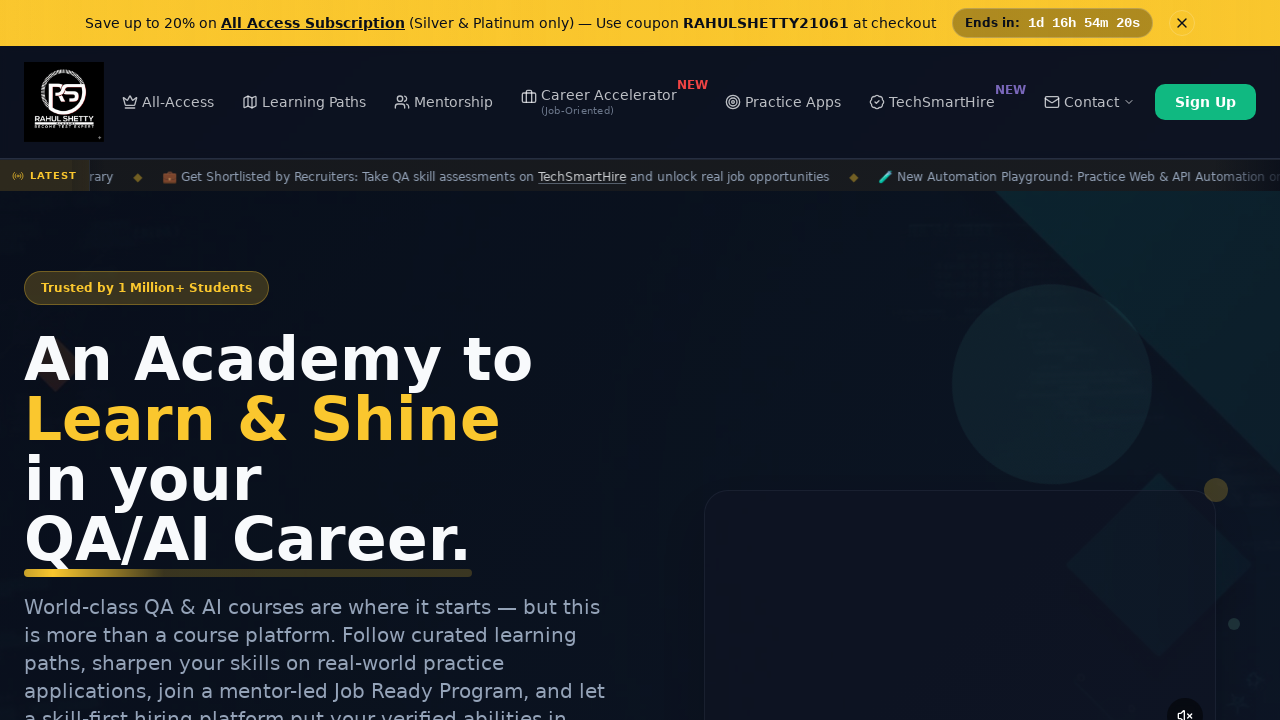

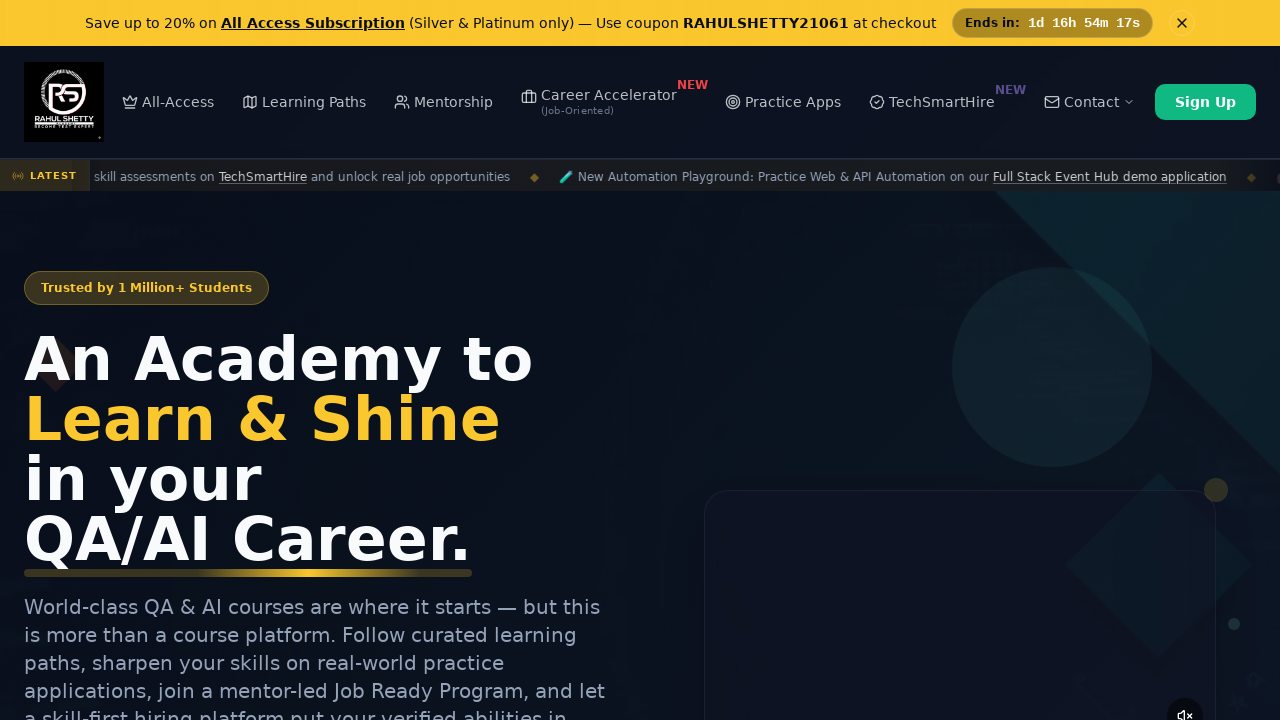